Tests clearing the complete state of all items by checking and then unchecking the toggle-all checkbox.

Starting URL: https://demo.playwright.dev/todomvc

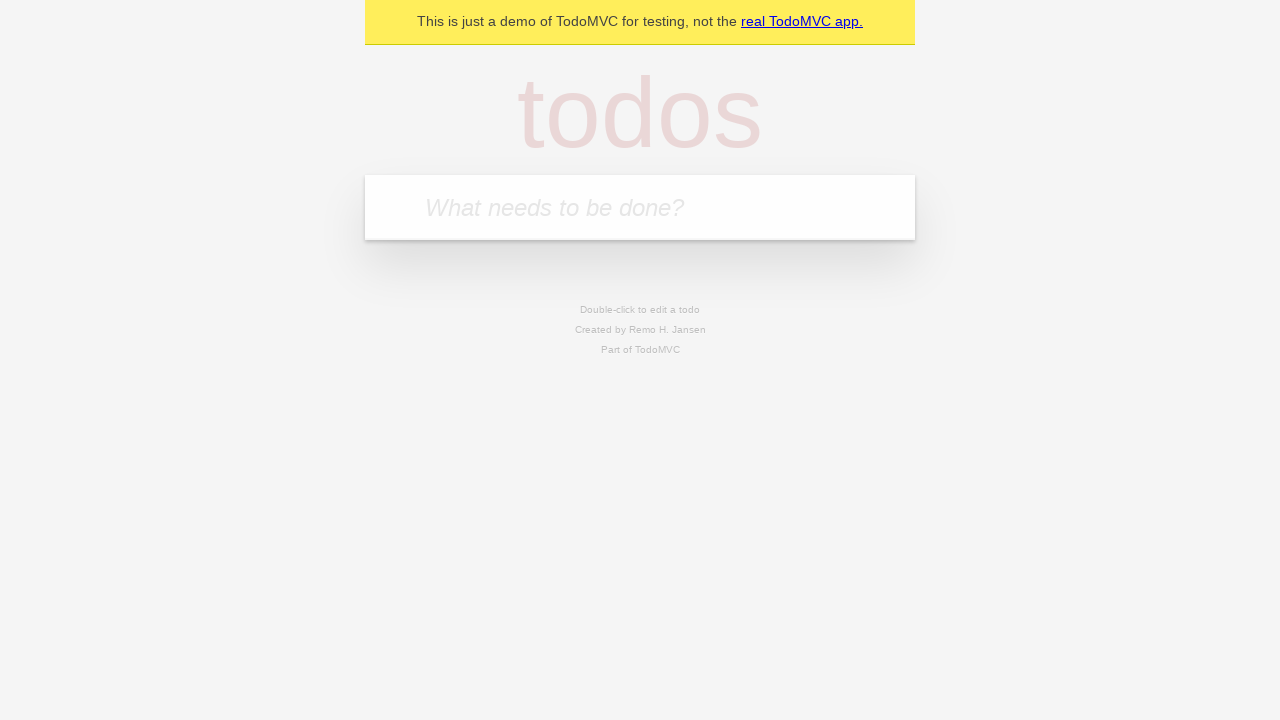

Filled first todo input with 'buy some cheese' on internal:attr=[placeholder="What needs to be done?"i]
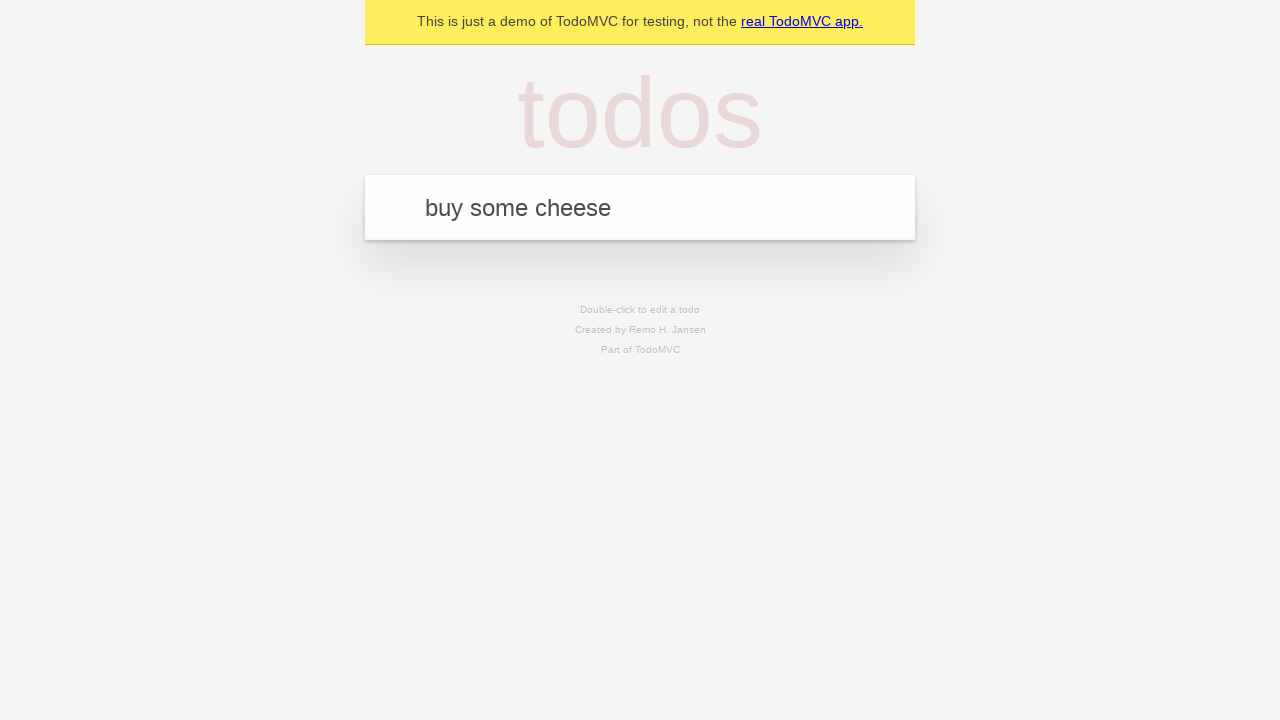

Pressed Enter to create first todo on internal:attr=[placeholder="What needs to be done?"i]
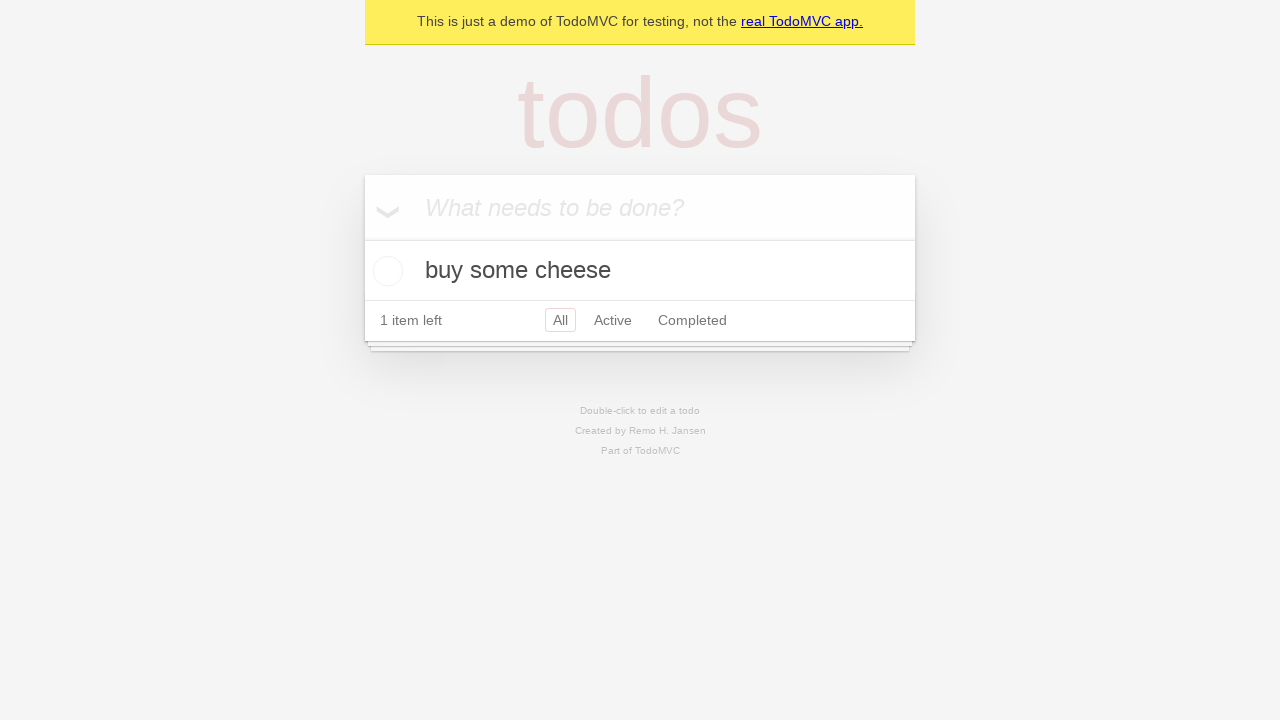

Filled second todo input with 'feed the cat' on internal:attr=[placeholder="What needs to be done?"i]
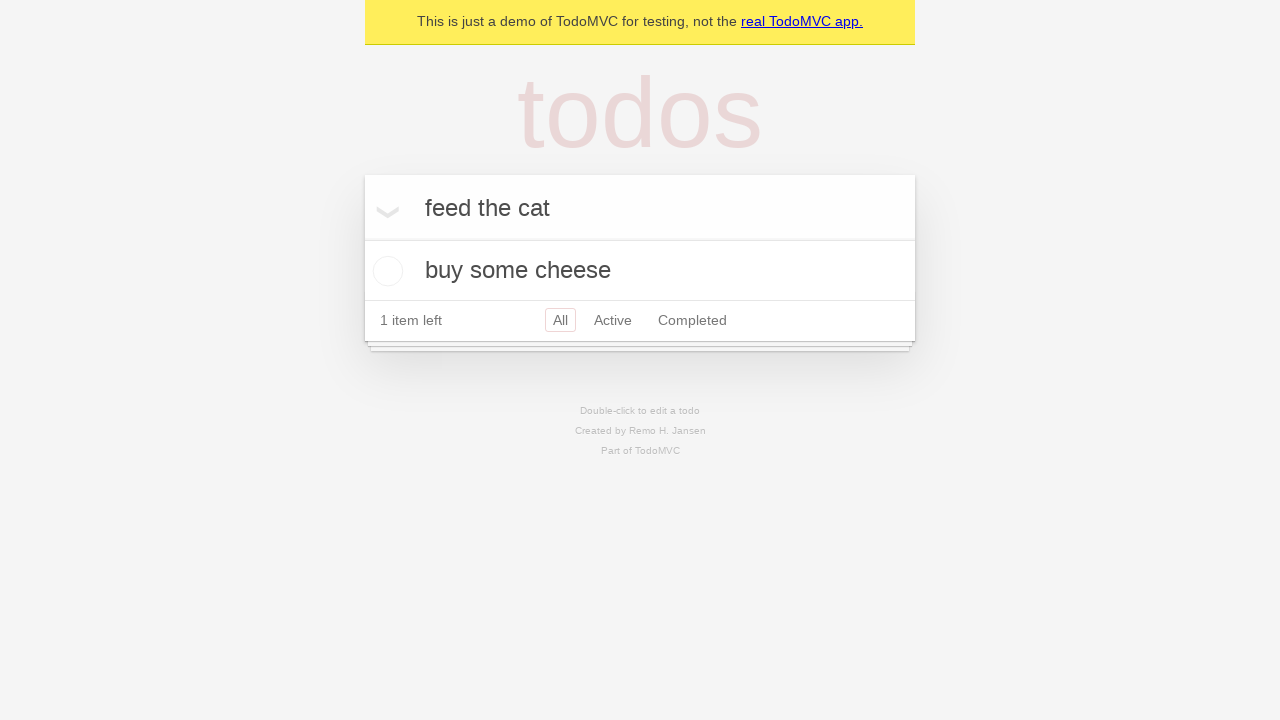

Pressed Enter to create second todo on internal:attr=[placeholder="What needs to be done?"i]
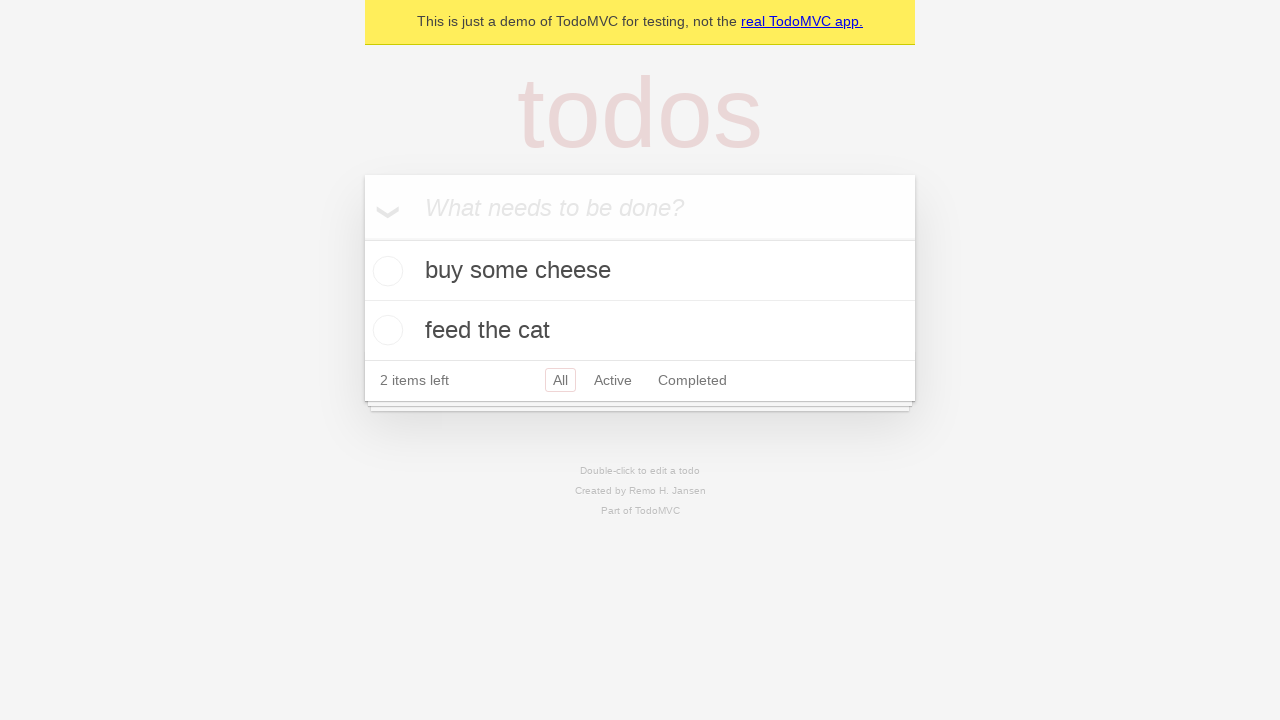

Filled third todo input with 'book a doctors appointment' on internal:attr=[placeholder="What needs to be done?"i]
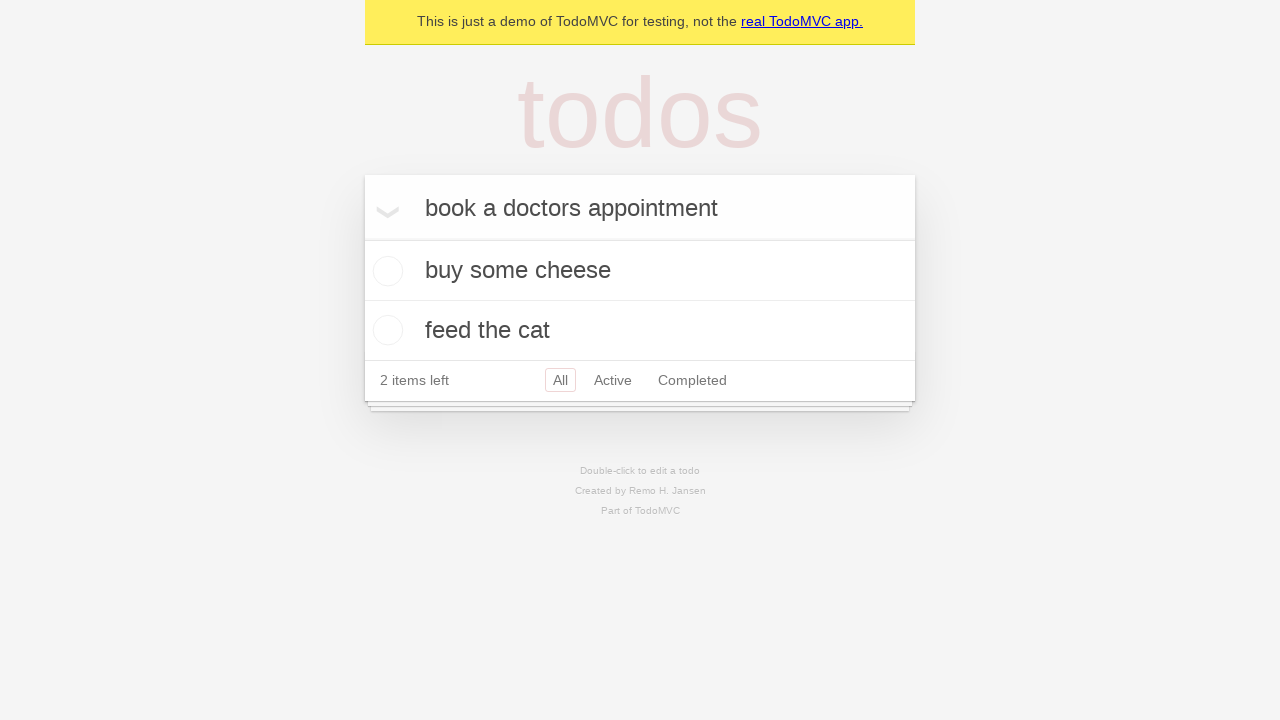

Pressed Enter to create third todo on internal:attr=[placeholder="What needs to be done?"i]
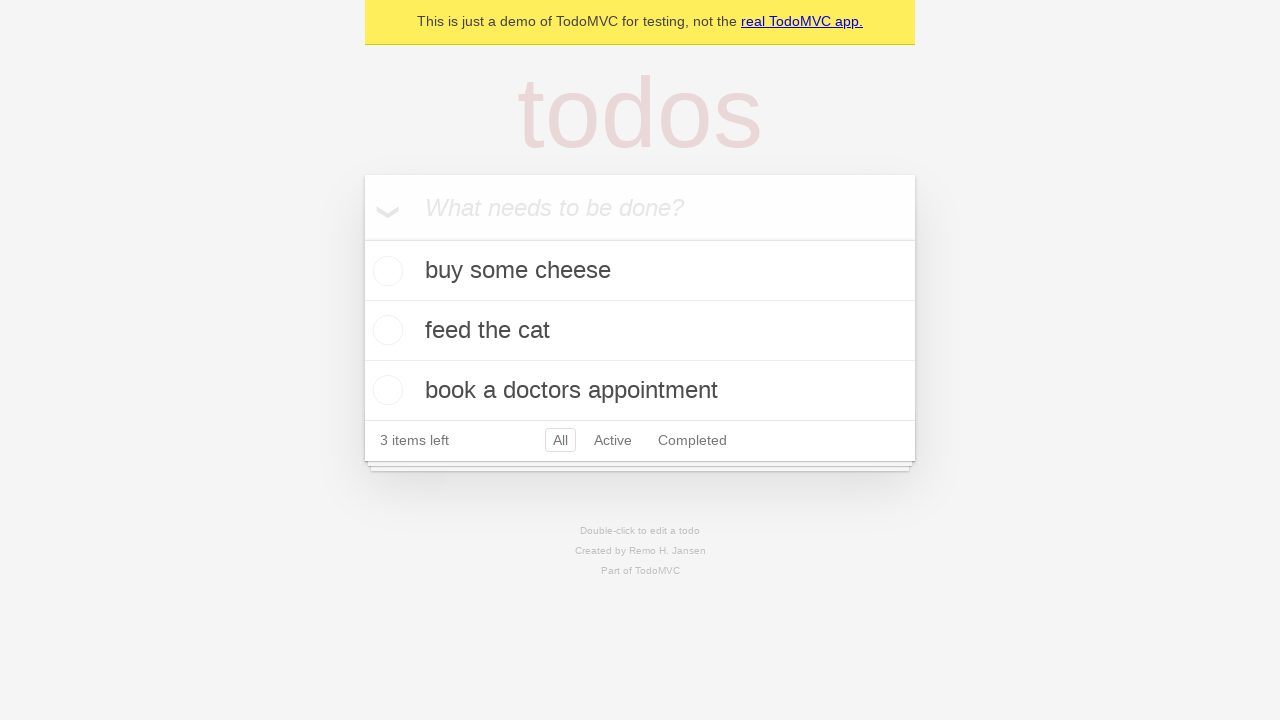

Checked toggle-all checkbox to mark all todos as complete at (362, 238) on internal:label="Mark all as complete"i
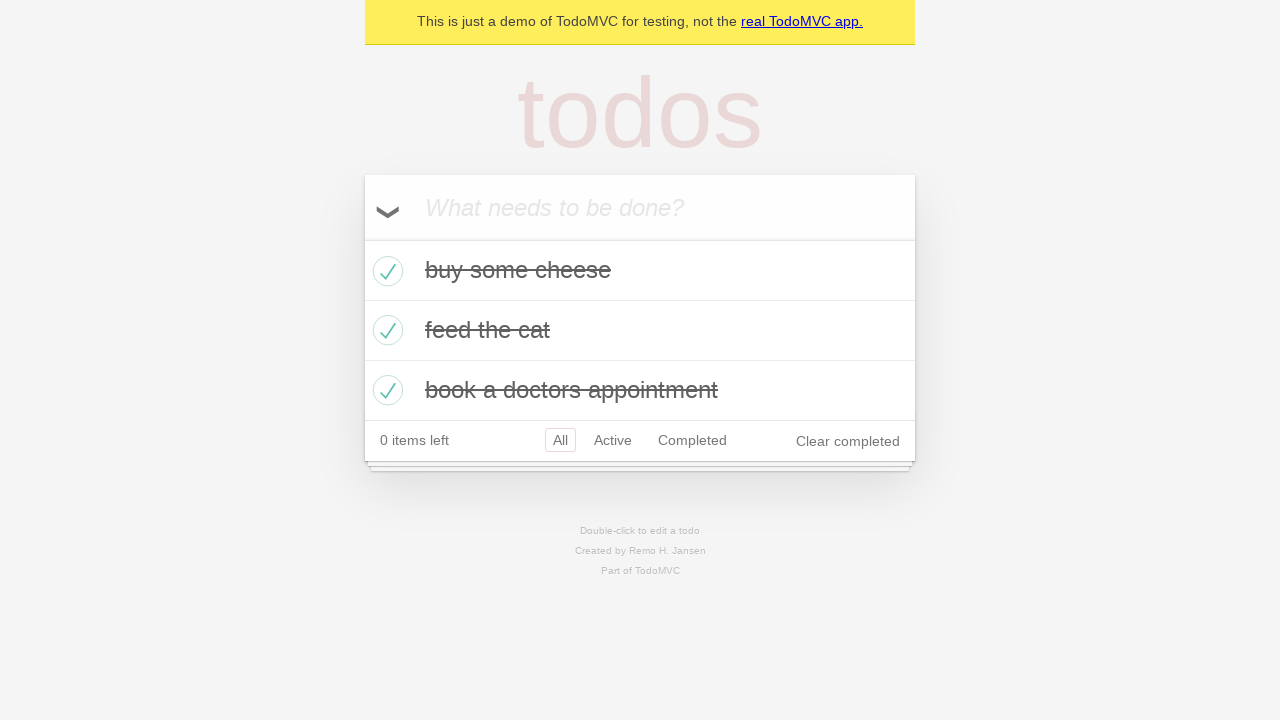

Unchecked toggle-all checkbox to clear complete state of all todos at (362, 238) on internal:label="Mark all as complete"i
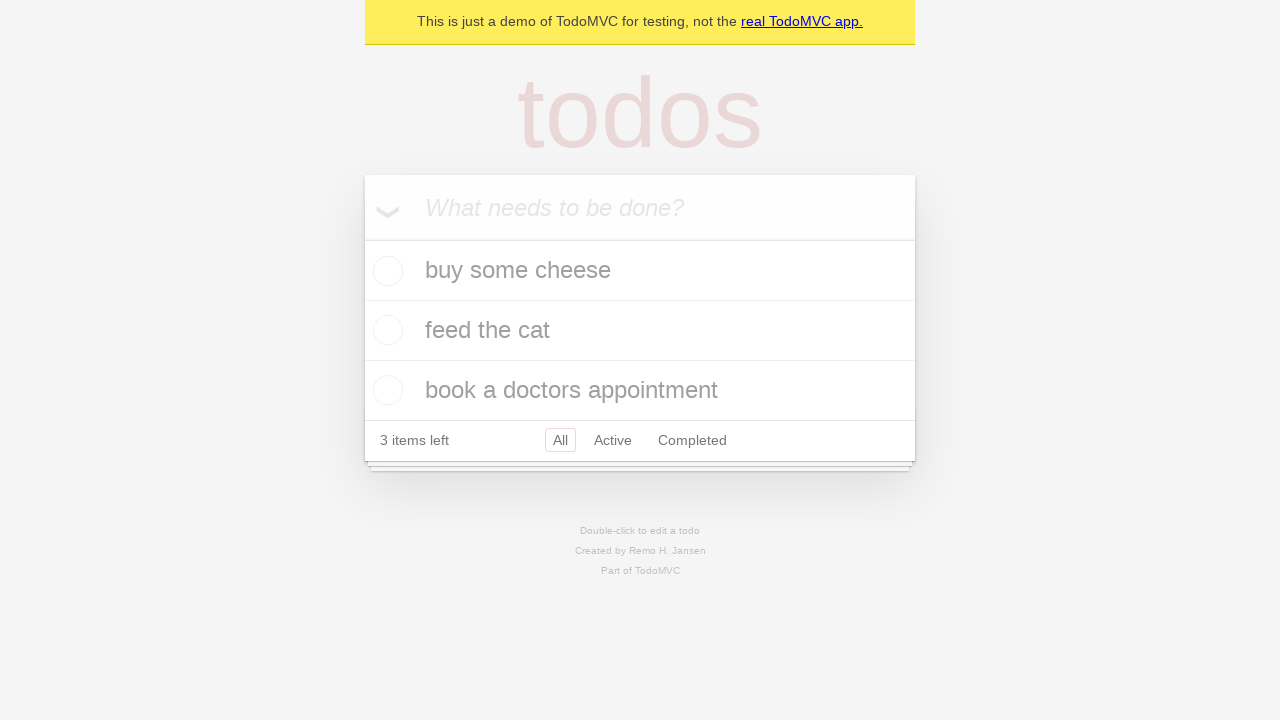

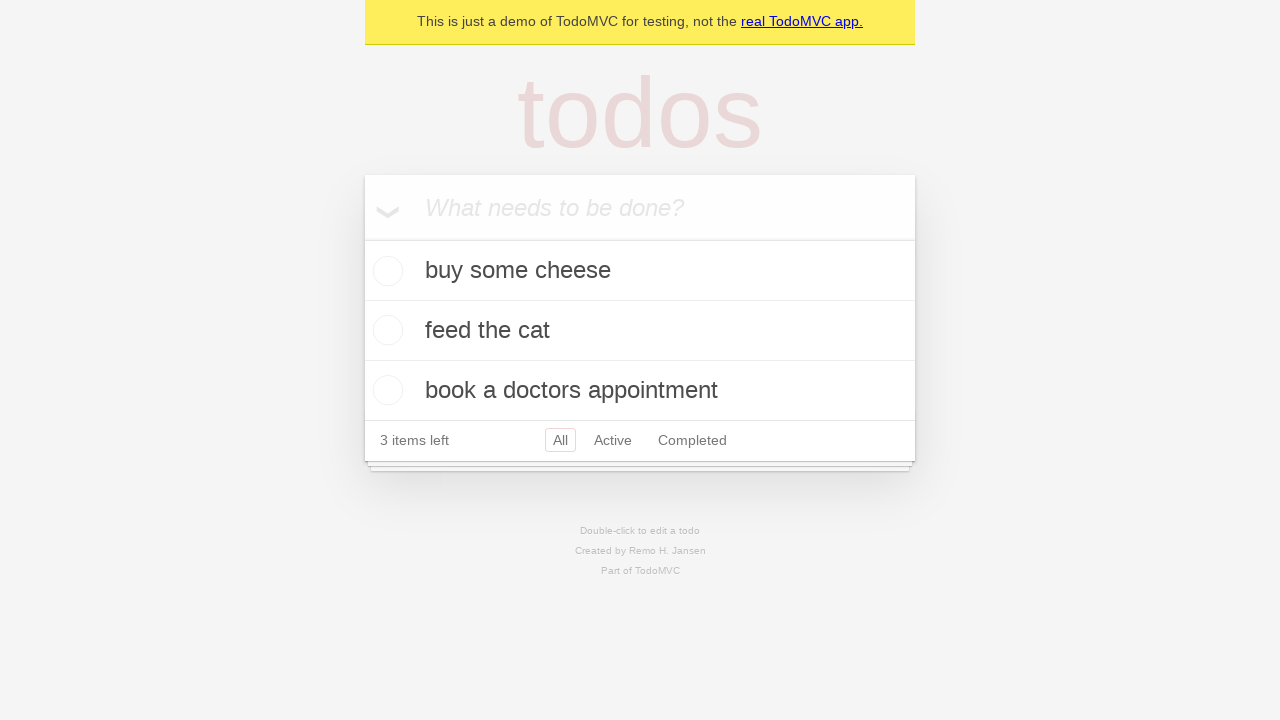